Tests static dropdown functionality by selecting options using different methods (by index, visible text, and value)

Starting URL: https://rahulshettyacademy.com/dropdownsPractise/

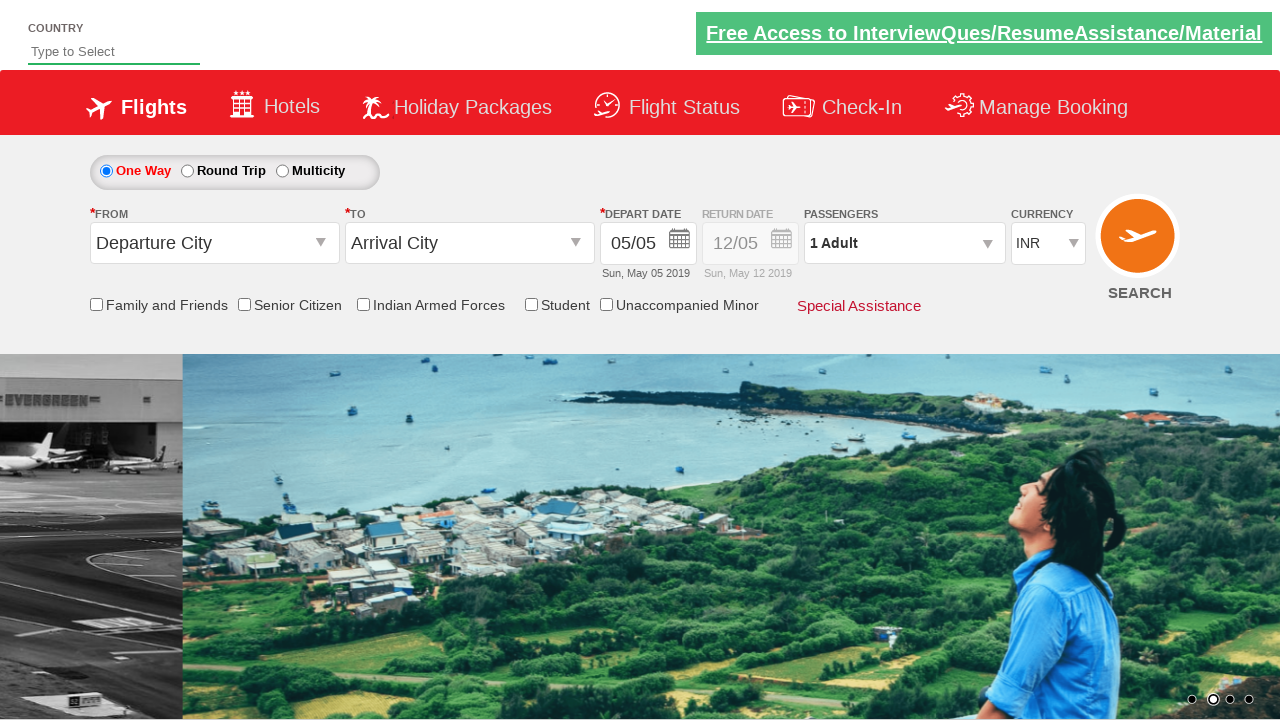

Selected dropdown option by index 3 on #ctl00_mainContent_DropDownListCurrency
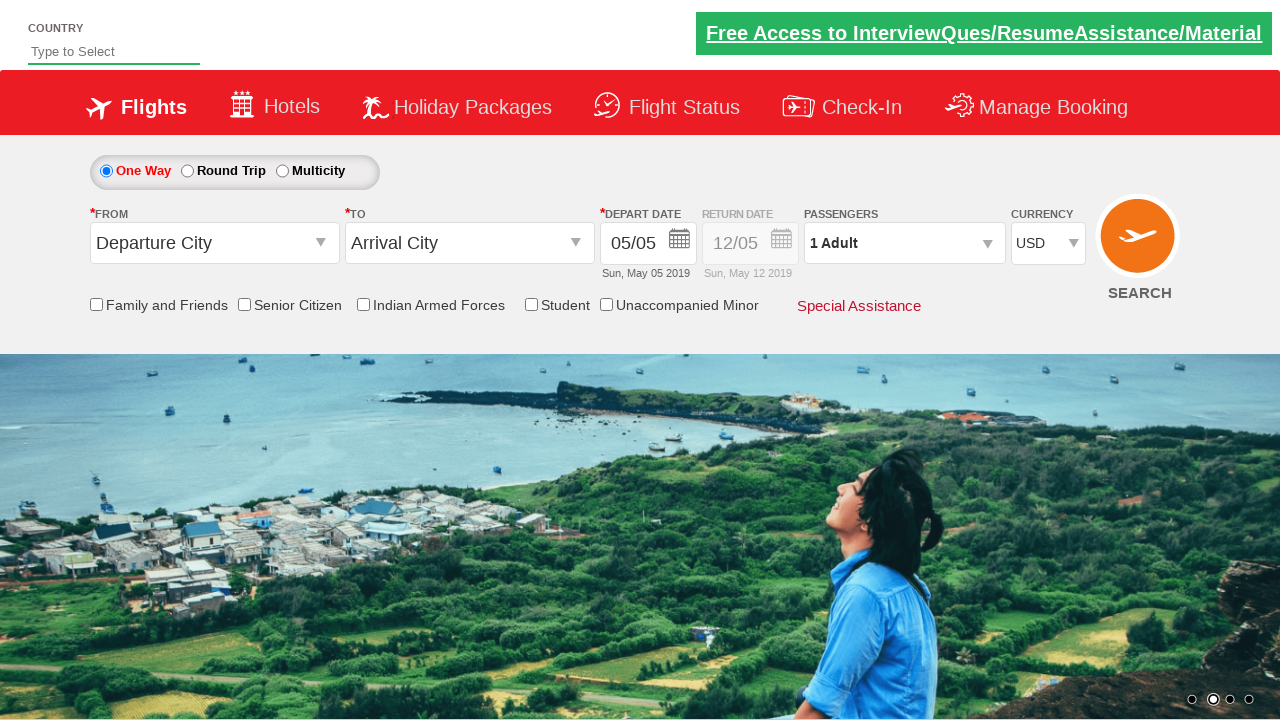

Selected dropdown option with visible text 'AED' on #ctl00_mainContent_DropDownListCurrency
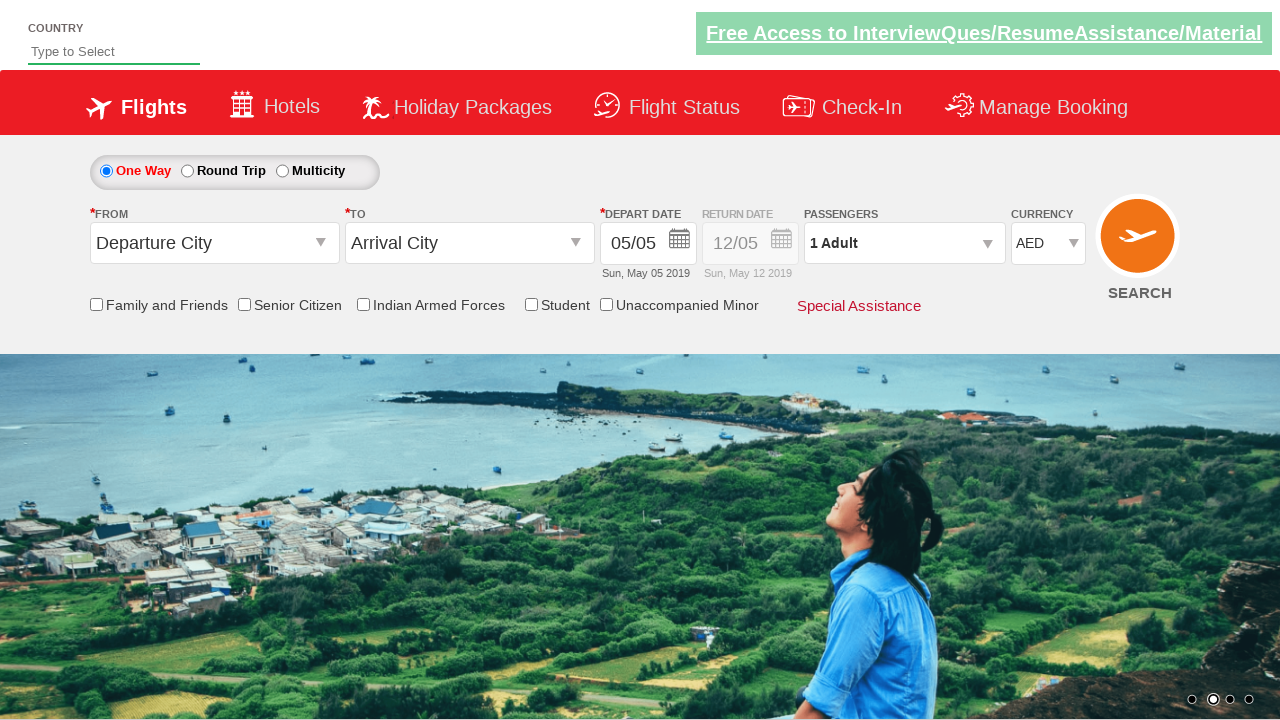

Selected dropdown option with value 'INR' on #ctl00_mainContent_DropDownListCurrency
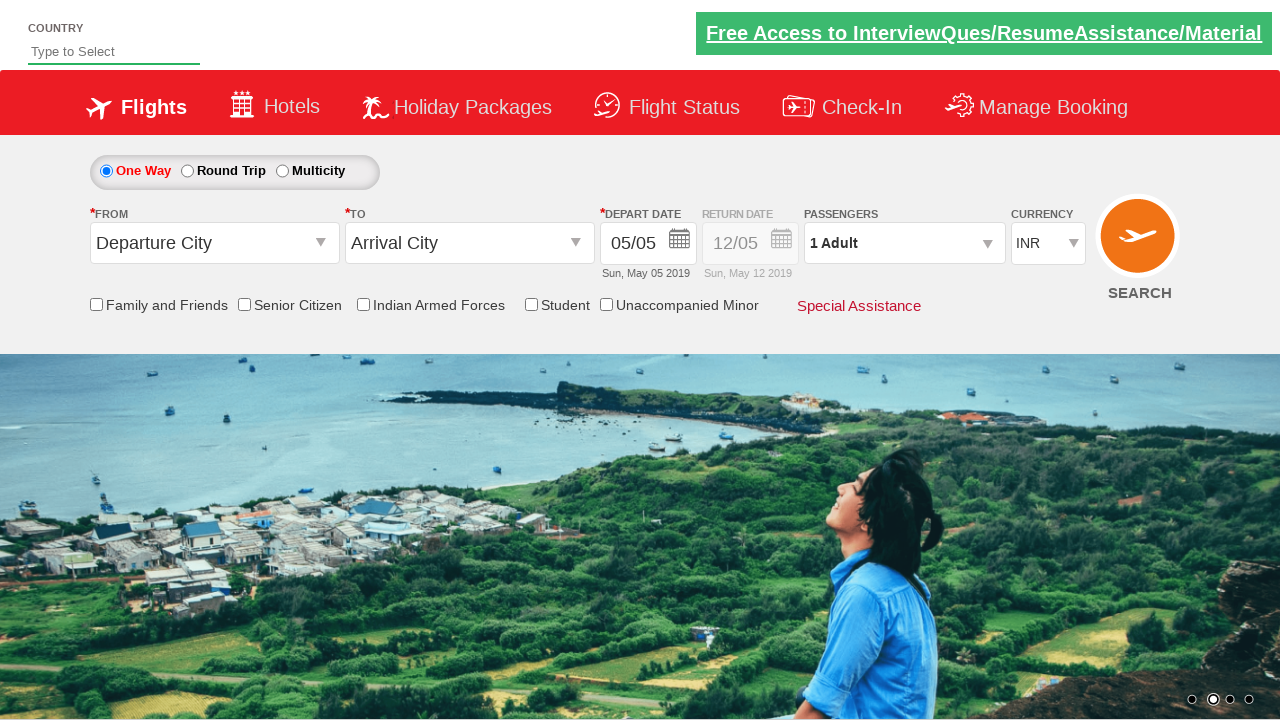

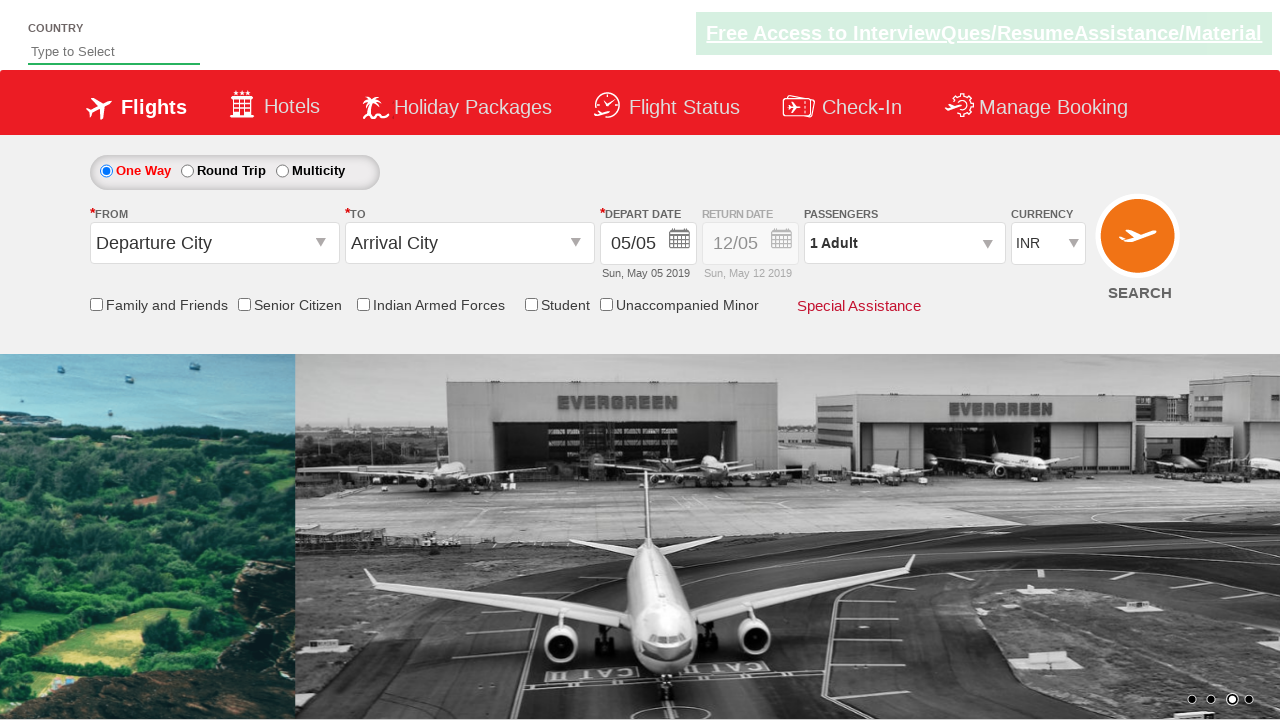